Tests adding a product to the shopping cart by clicking the add-to-cart button and verifying the cart sidebar appears

Starting URL: https://mwc.com.vn/products/dep-nu-mwc-nude--8347?c=nau

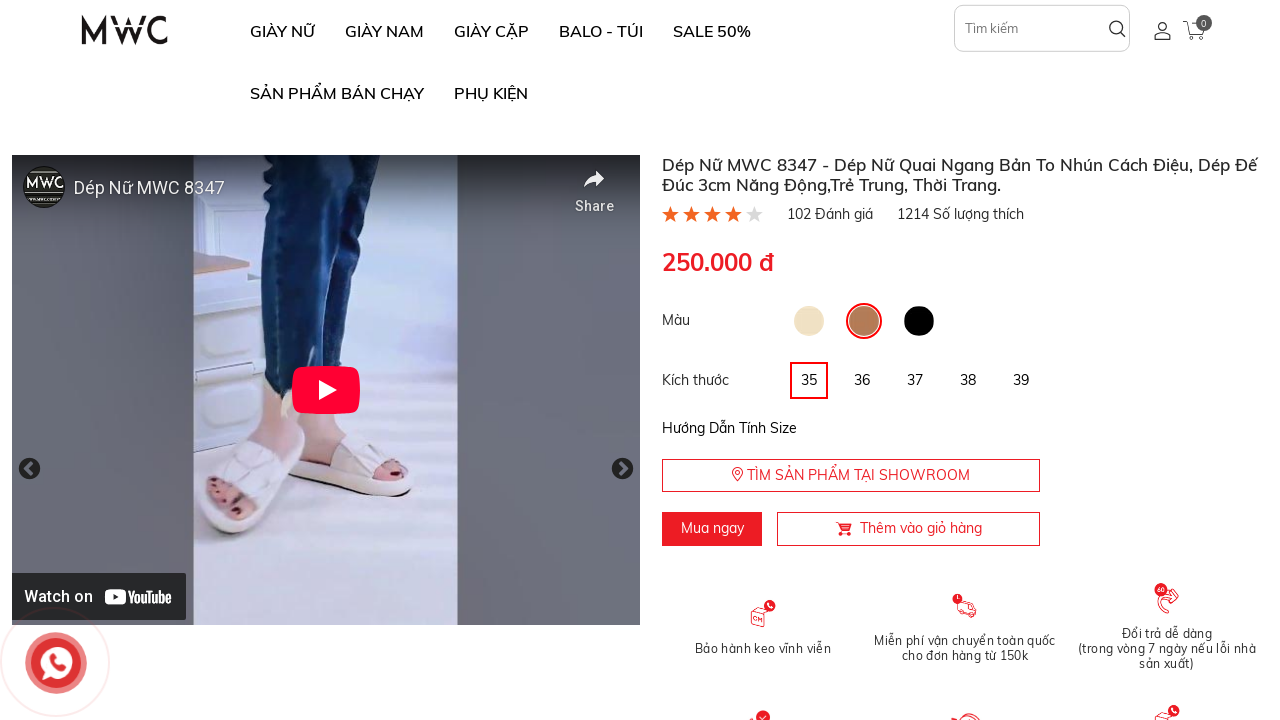

Clicked add-to-cart button for nude women's slippers product at (908, 529) on .add-to-cart-link
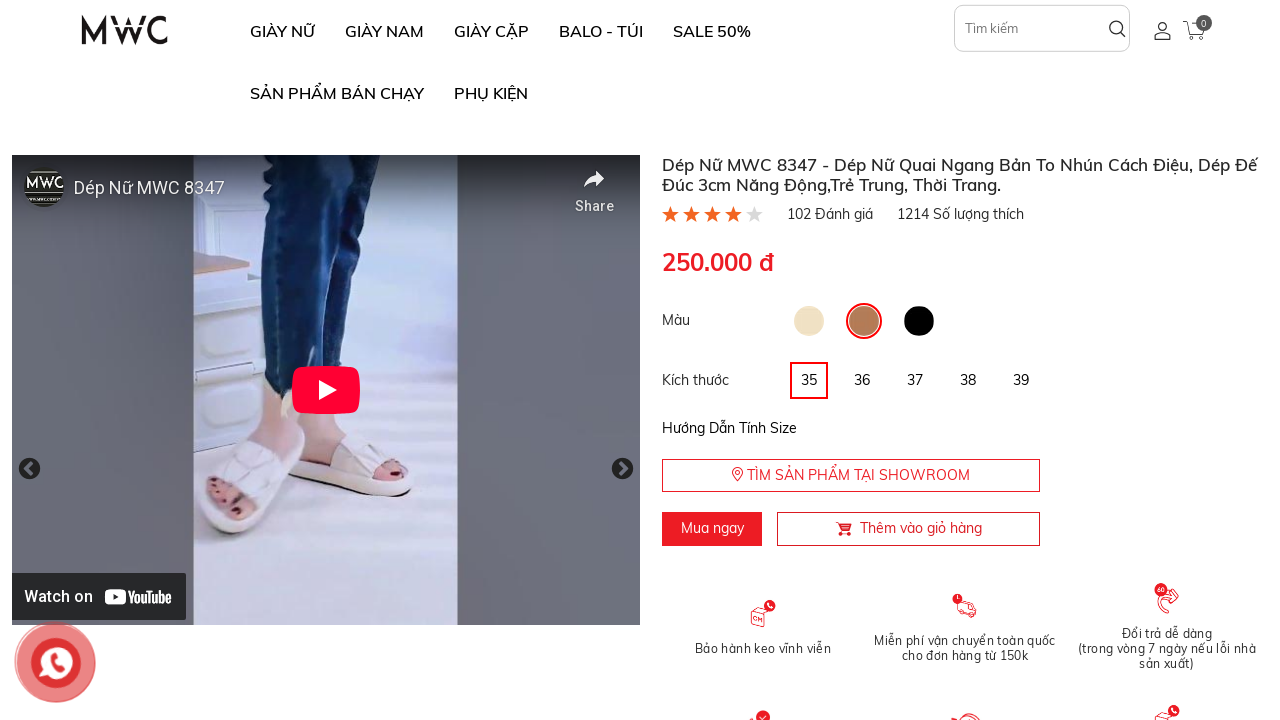

Cart sidebar appeared after adding product to cart
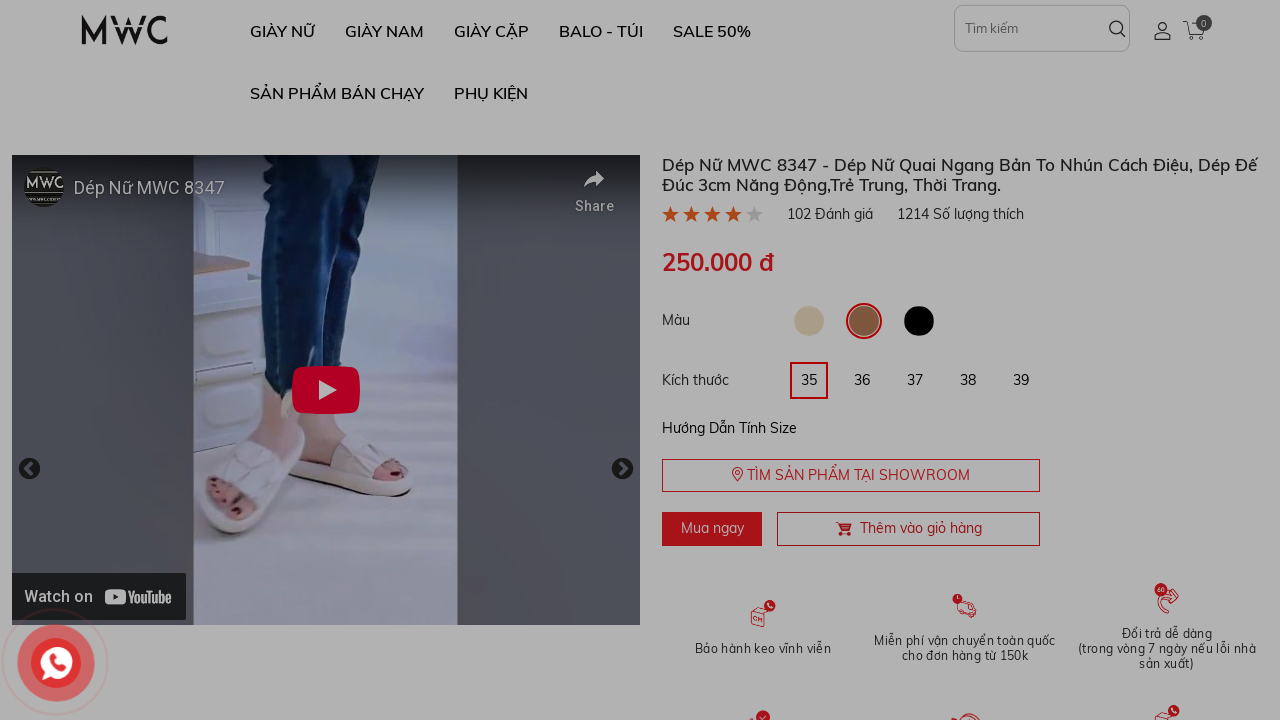

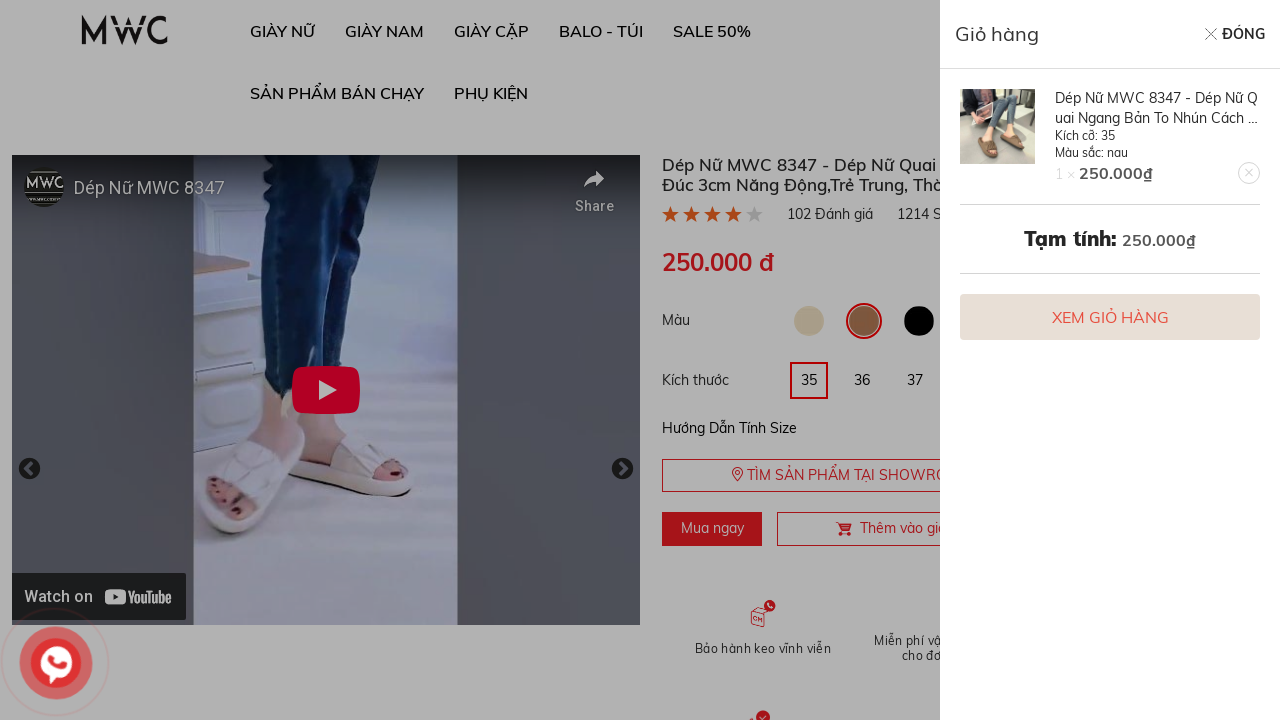